Tests the prompt alert functionality by clicking the prompt button, entering text in the dialog, accepting it, and verifying the result message appears on the page.

Starting URL: https://demoqa.com/alerts

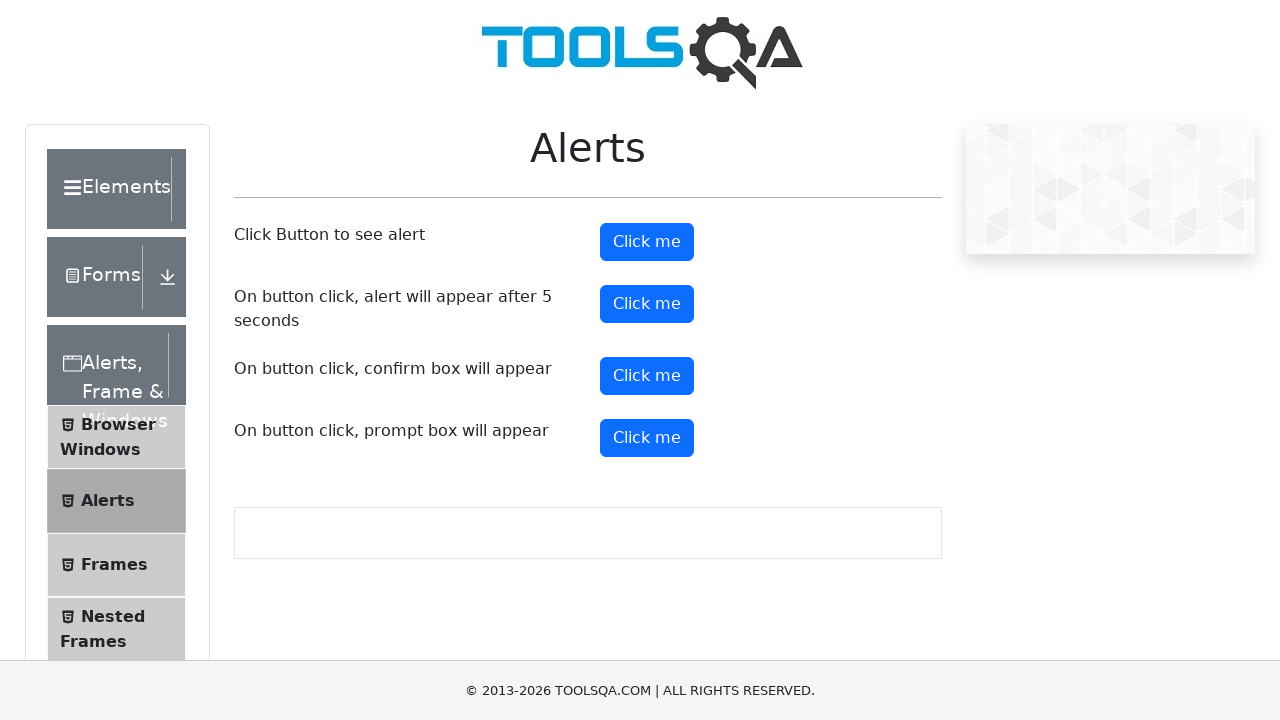

Dialog handler set up to accept prompt with 'Playwright' text
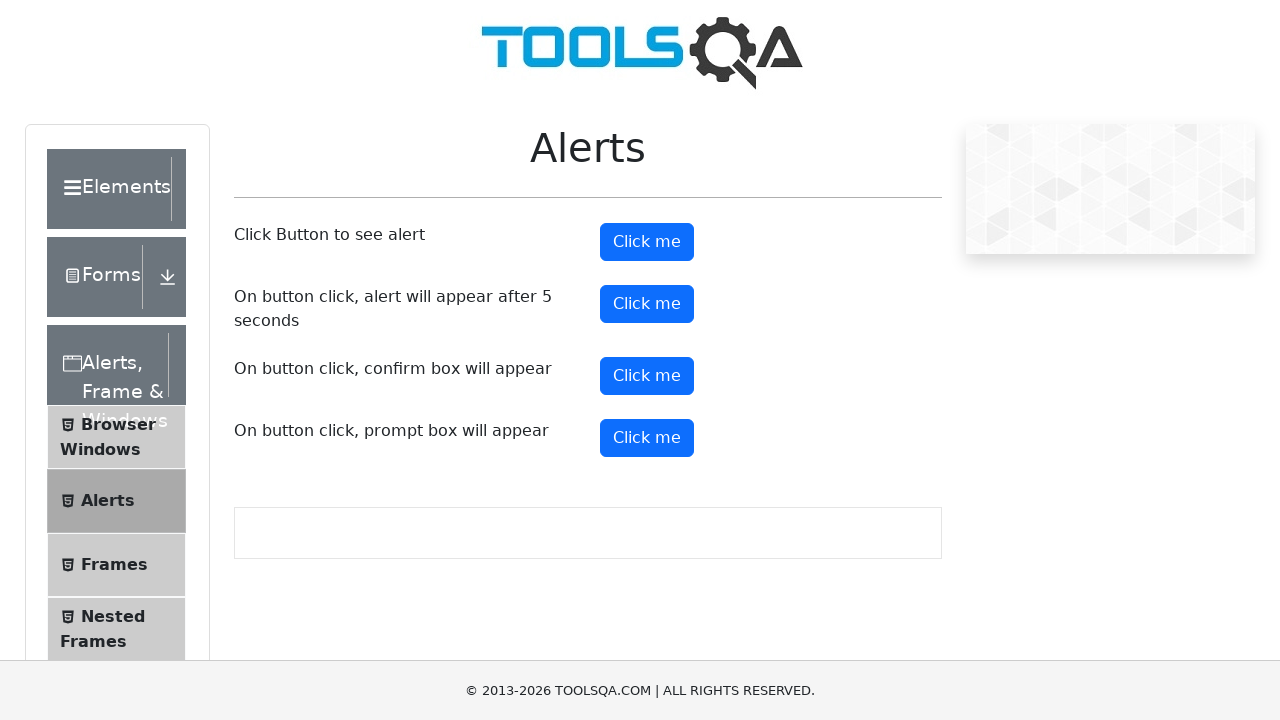

Prompt button became visible on the page
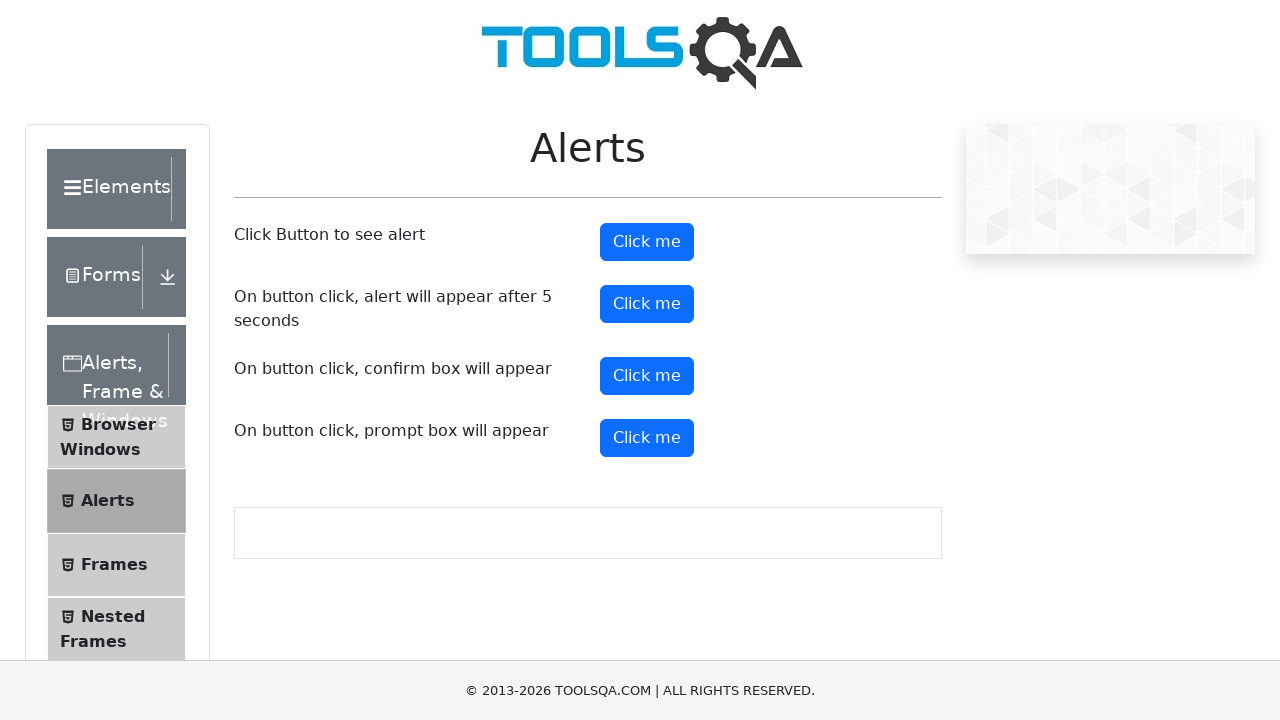

Scrolled prompt button into view
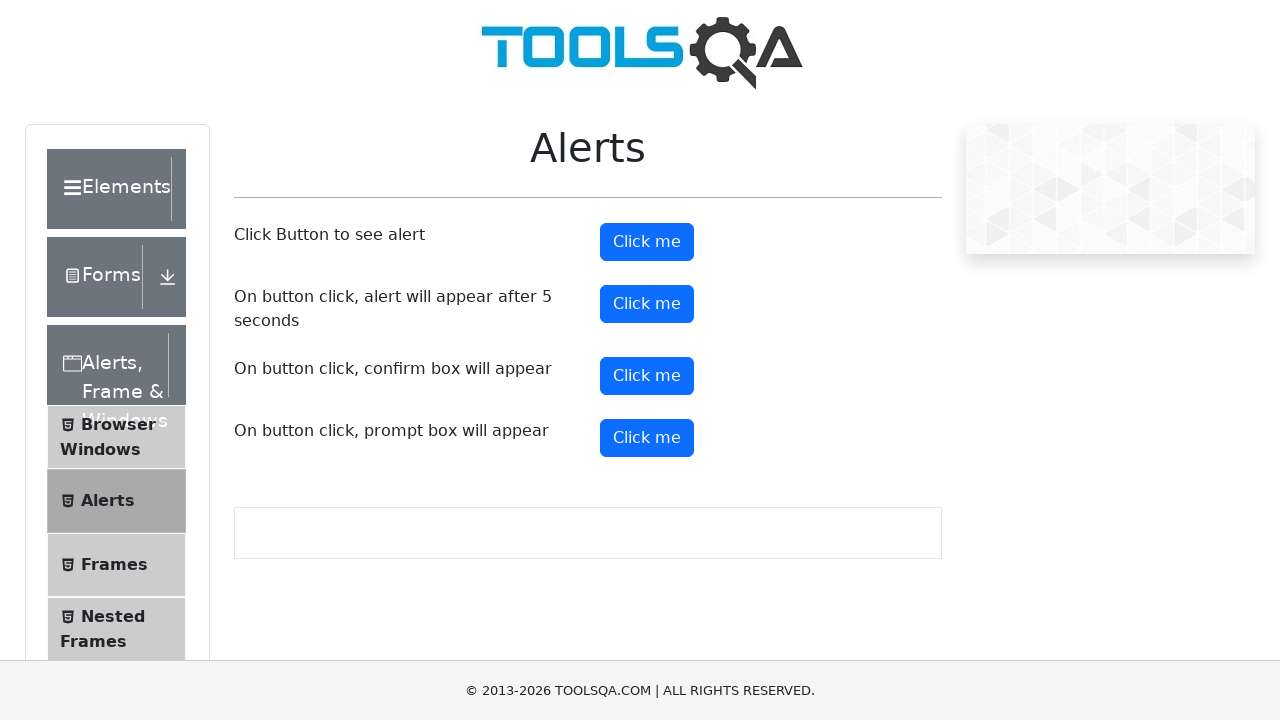

Clicked the prompt button to trigger the dialog at (647, 438) on #promtButton
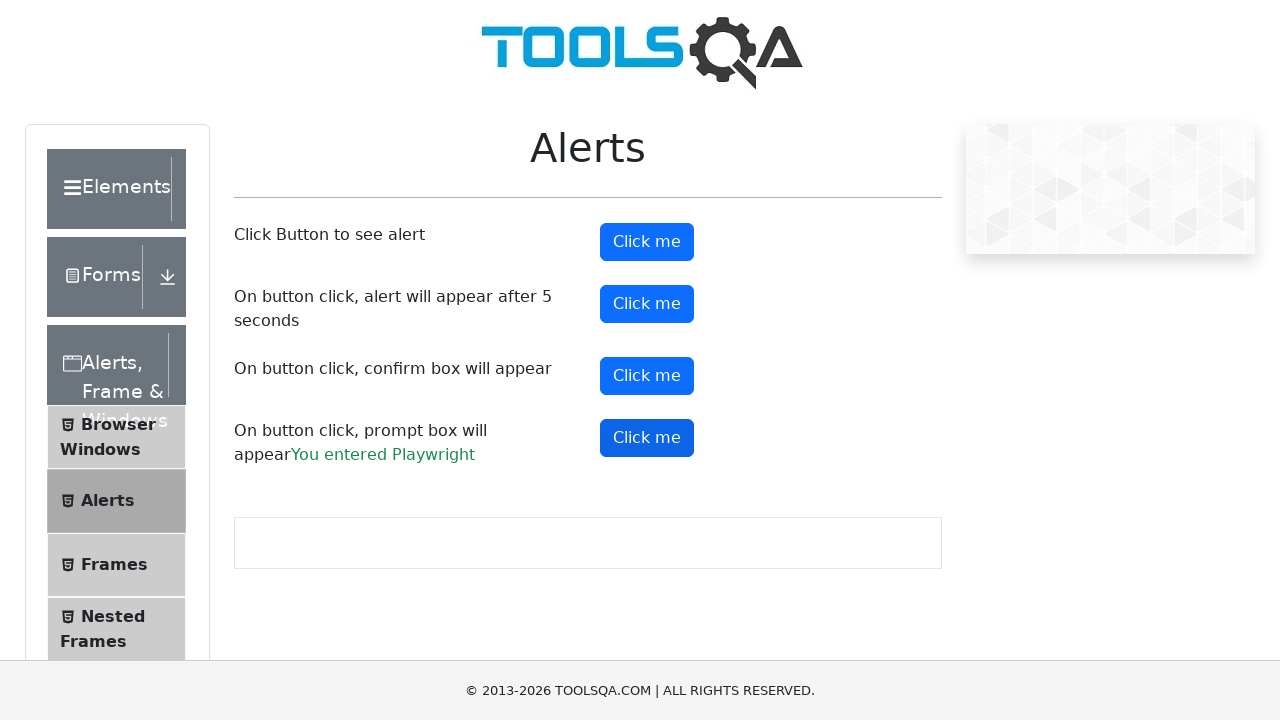

Result message element appeared on the page
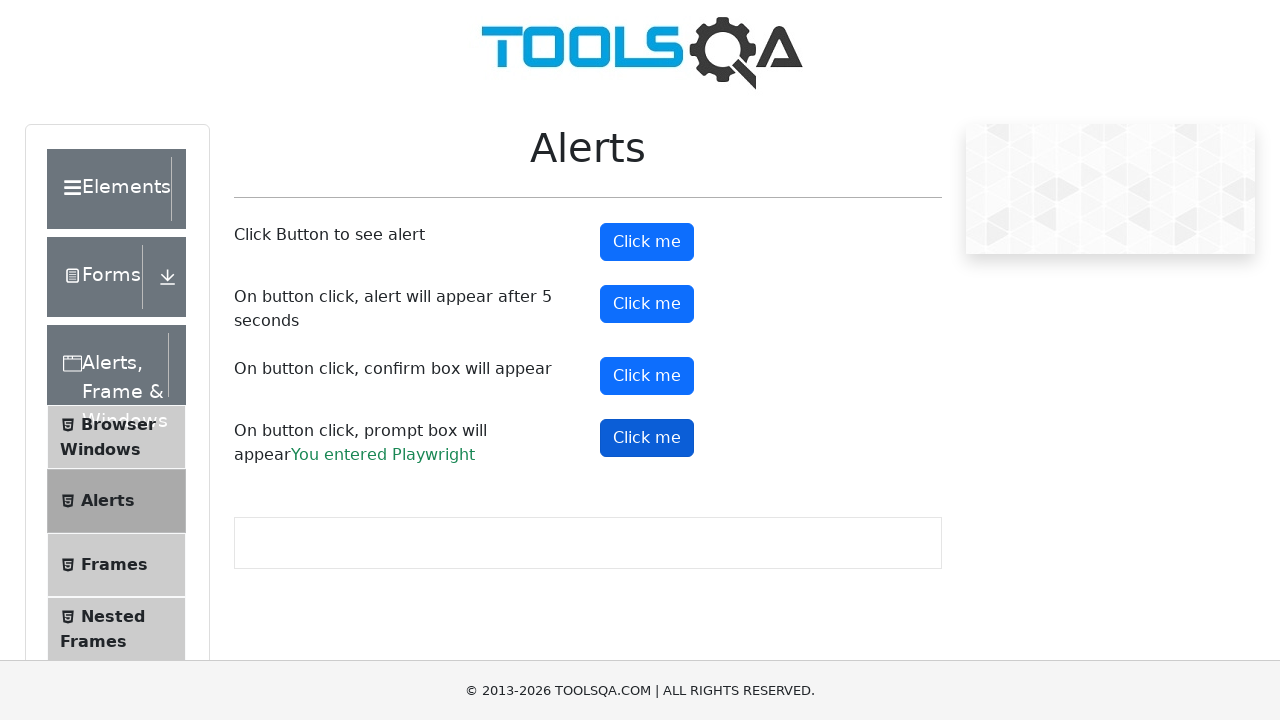

Verified result message displays 'You entered Playwright'
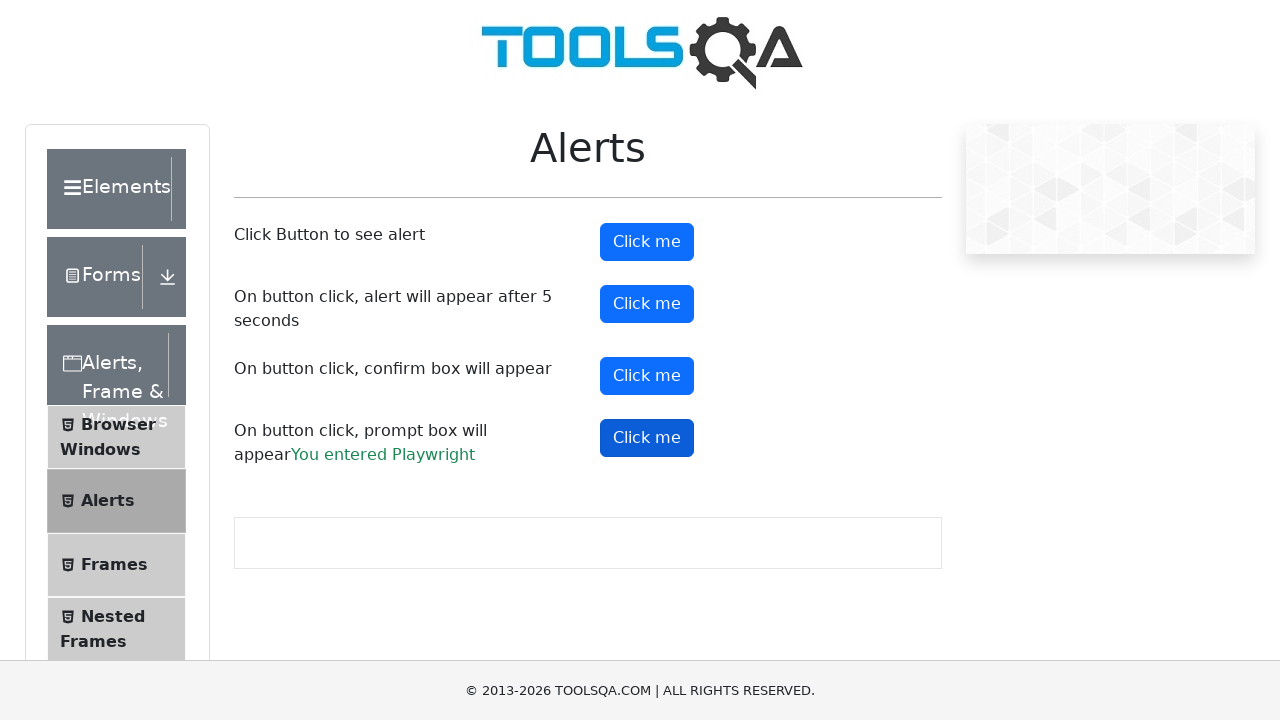

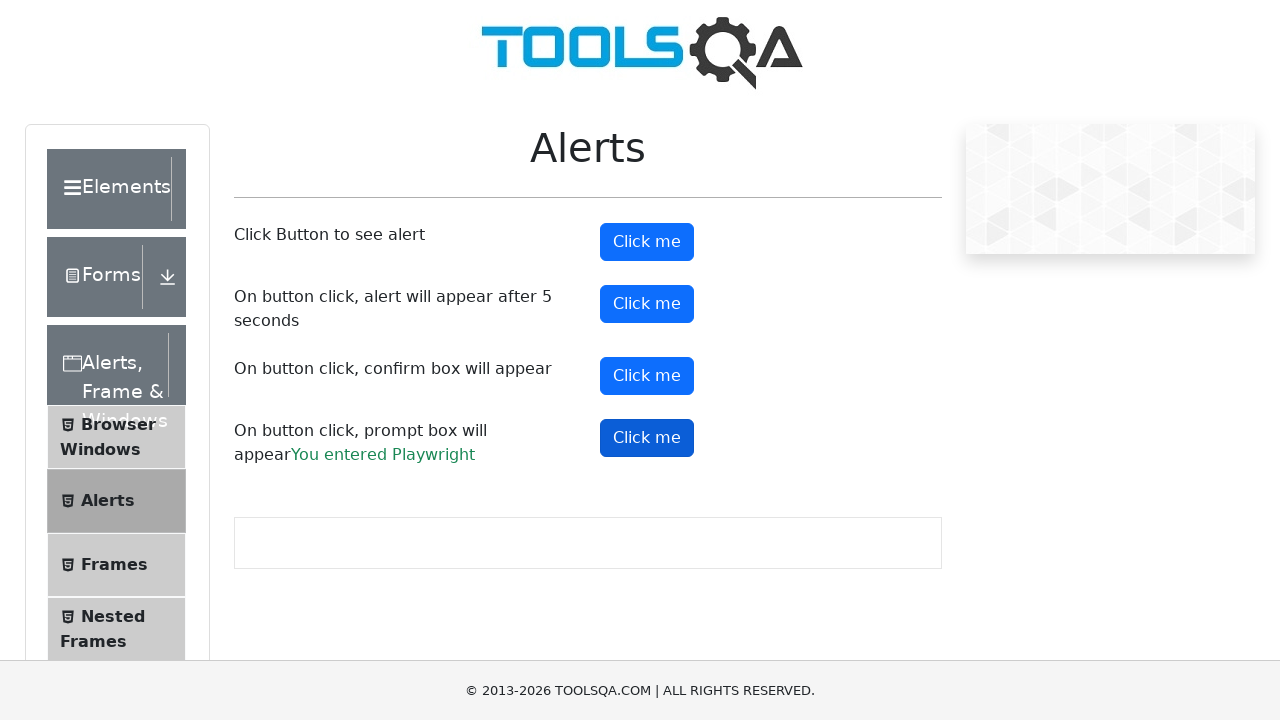